Tests Bootstrap tooltip functionality by hovering over an element and verifying the tooltip text appears

Starting URL: https://seleniumpractise.blogspot.com/2019/09/bootstrap-tooltip-in-selenium.html

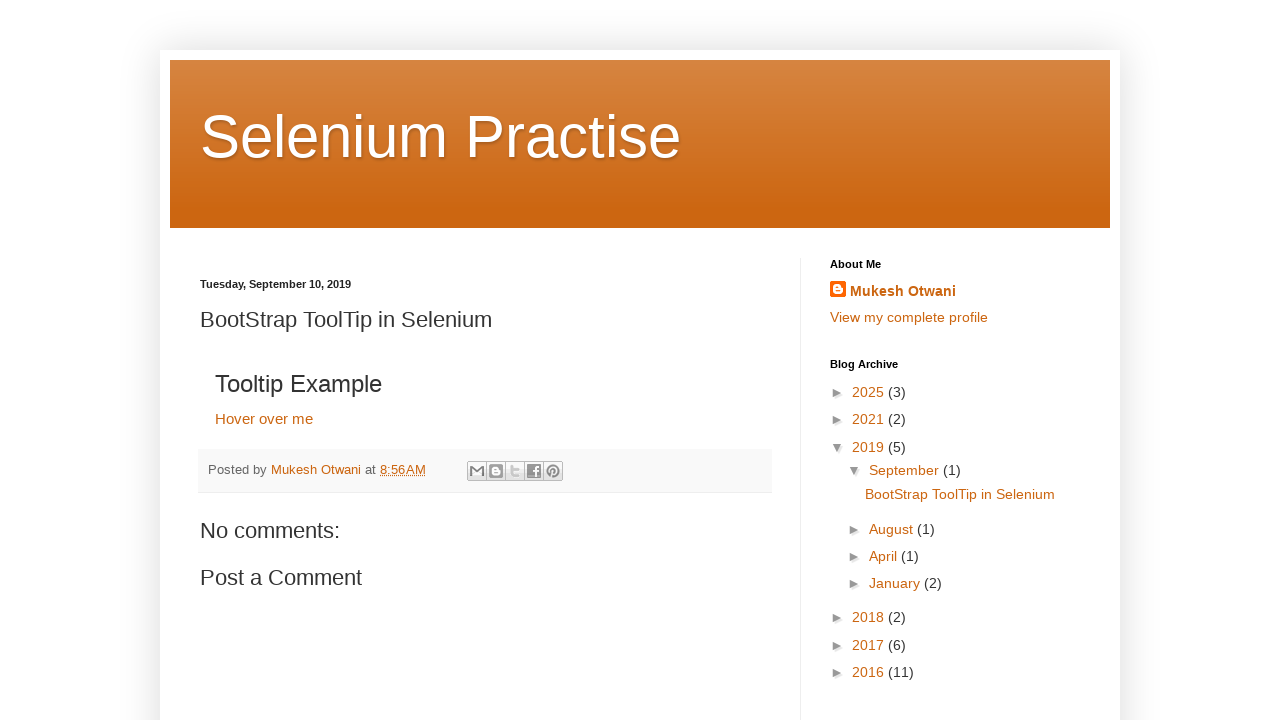

Hovered over 'Hover over me' element to trigger tooltip at (264, 418) on xpath=//a[text()='Hover over me']
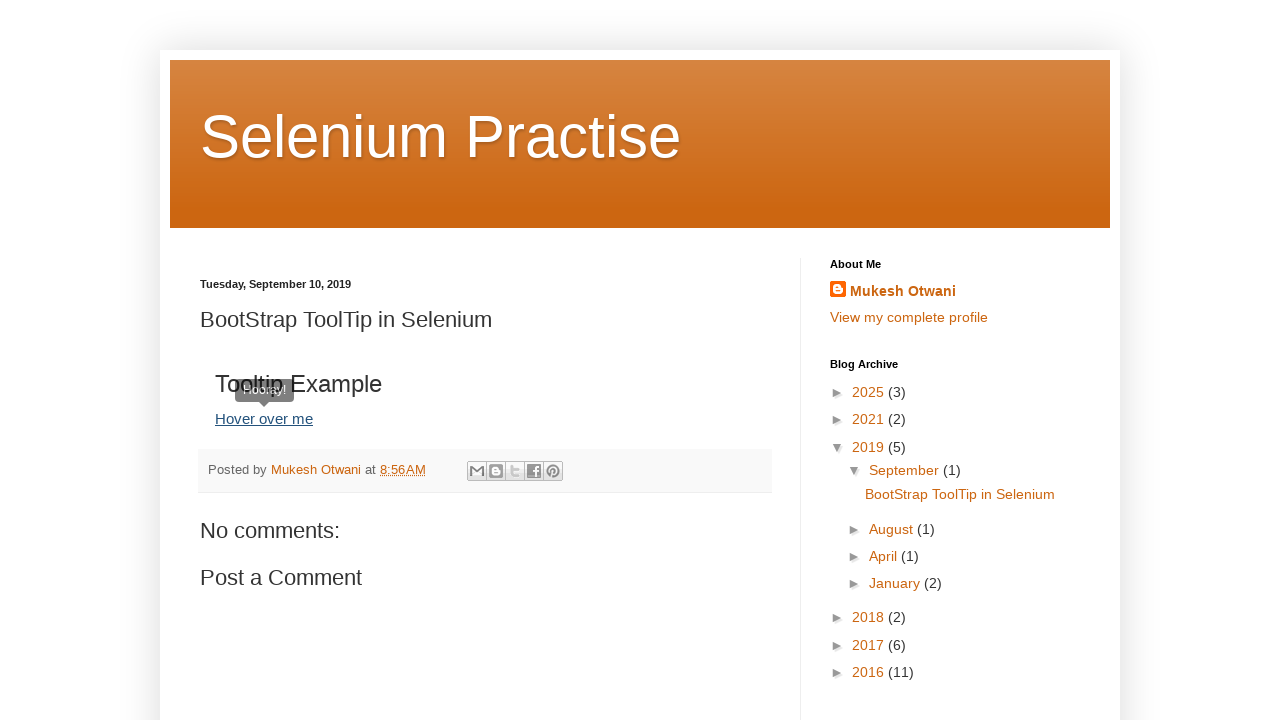

Tooltip element appeared on the page
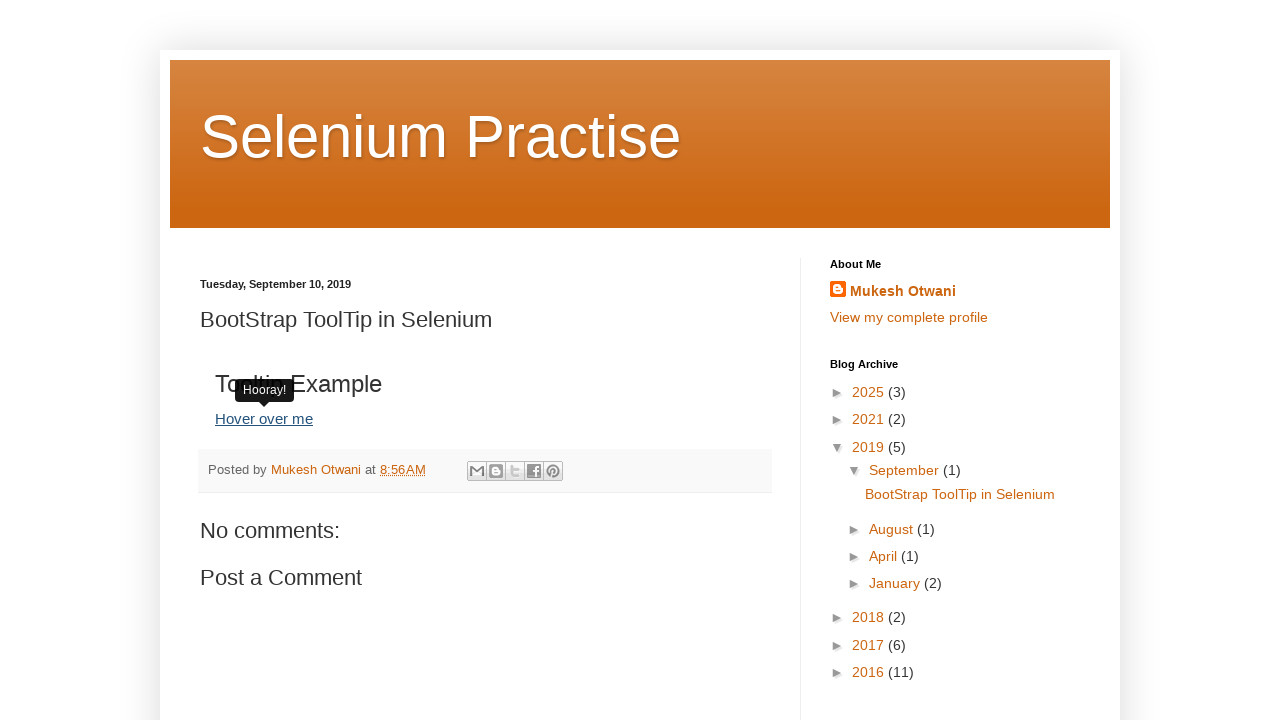

Retrieved tooltip text content: 'Hooray!'
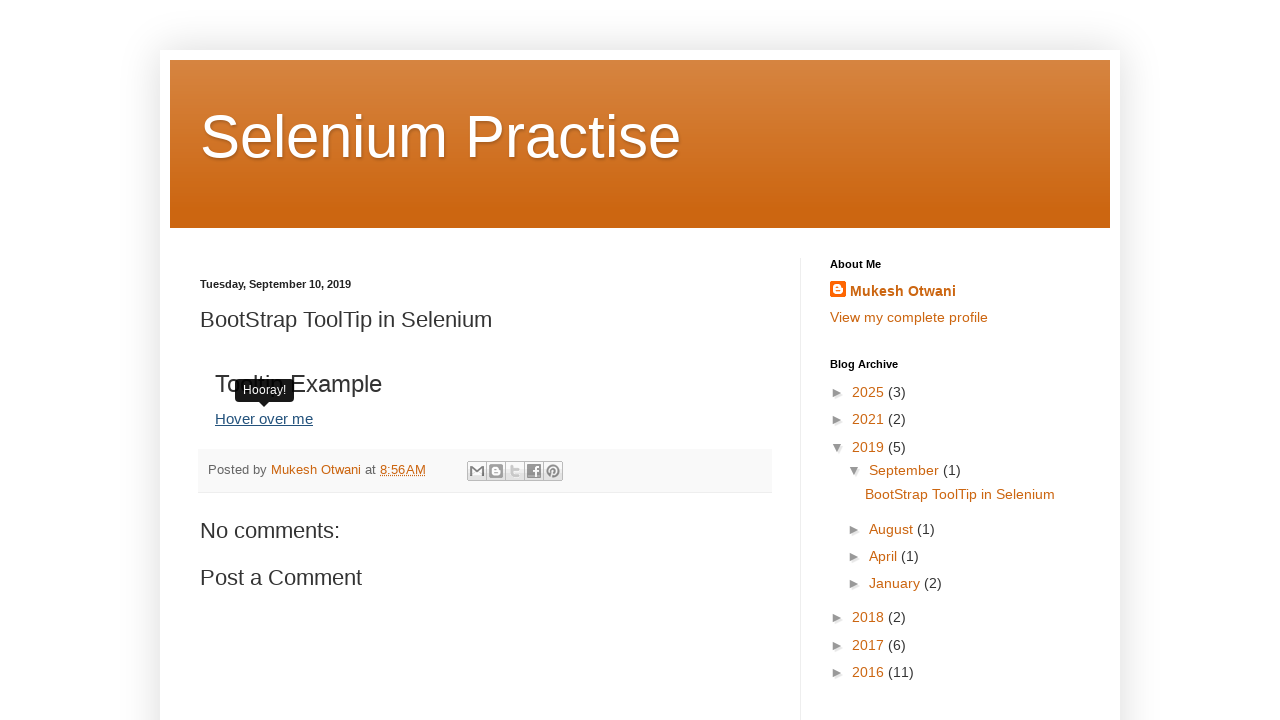

Verified tooltip text contains 'Hooray' - assertion passed
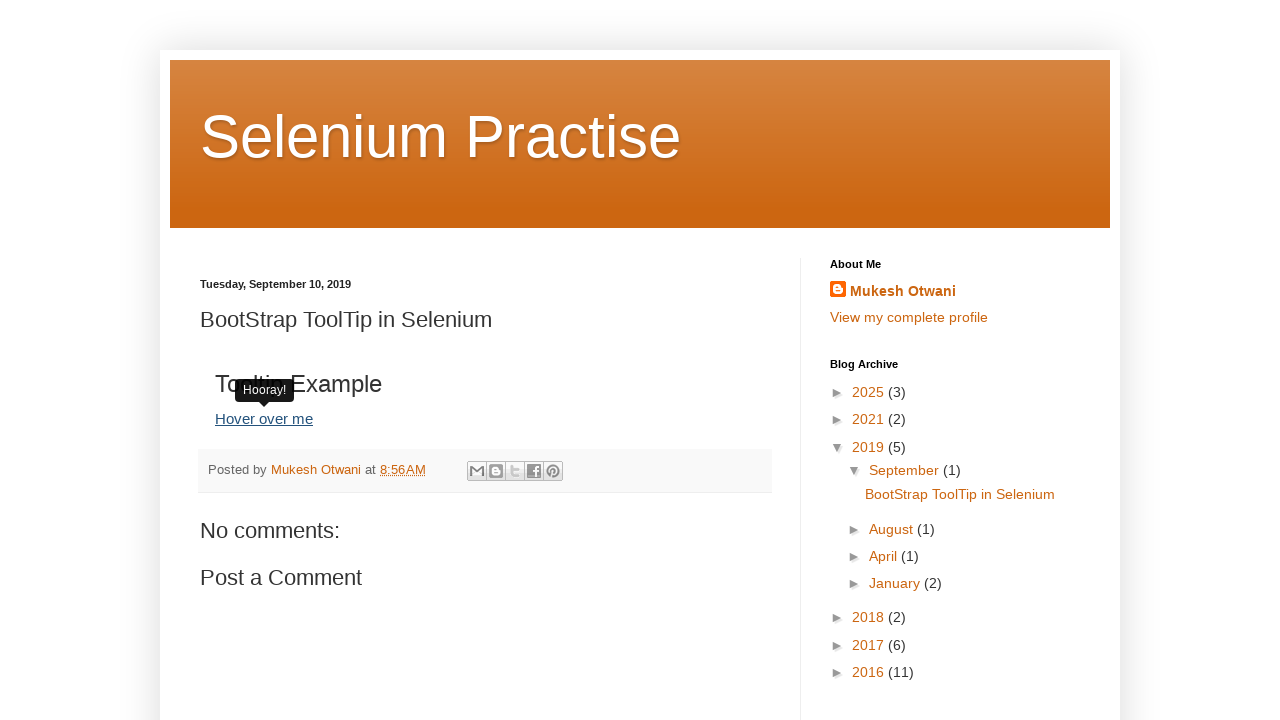

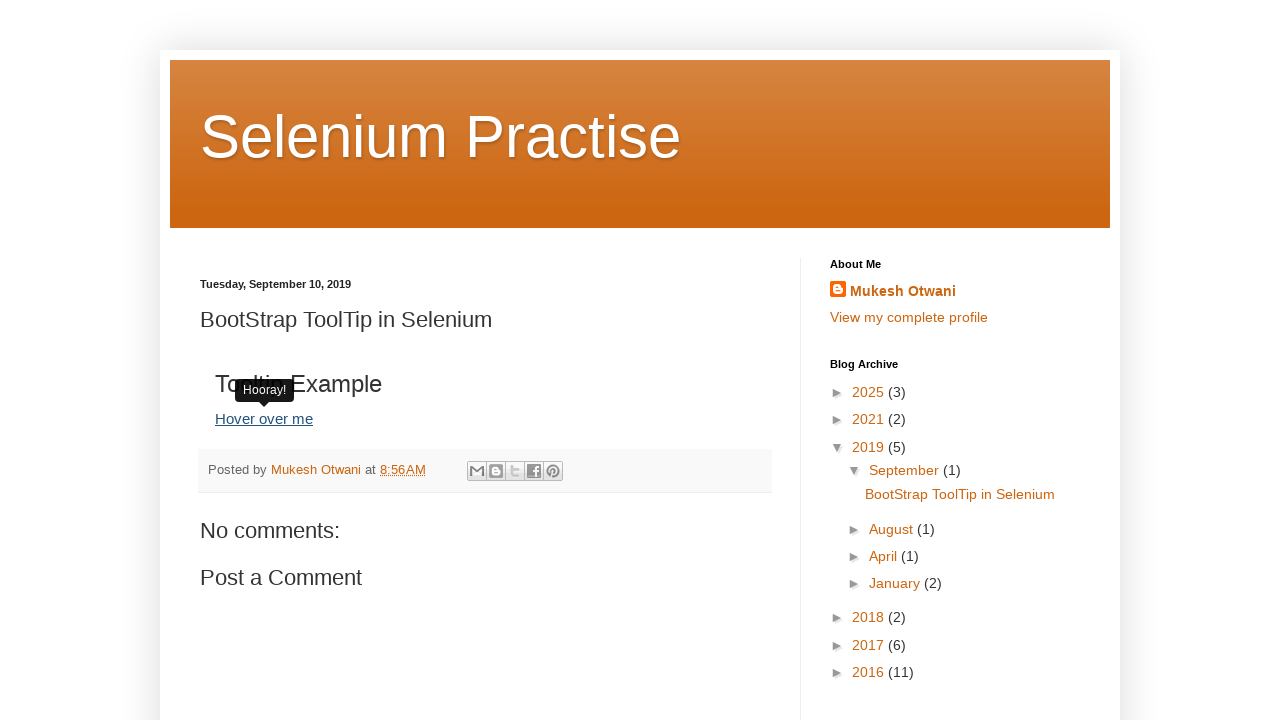